Navigates to a sitemap page, sets browser window dimensions, and verifies the current URL matches the expected URL

Starting URL: https://www.getcalley.com/page-sitemap.xml

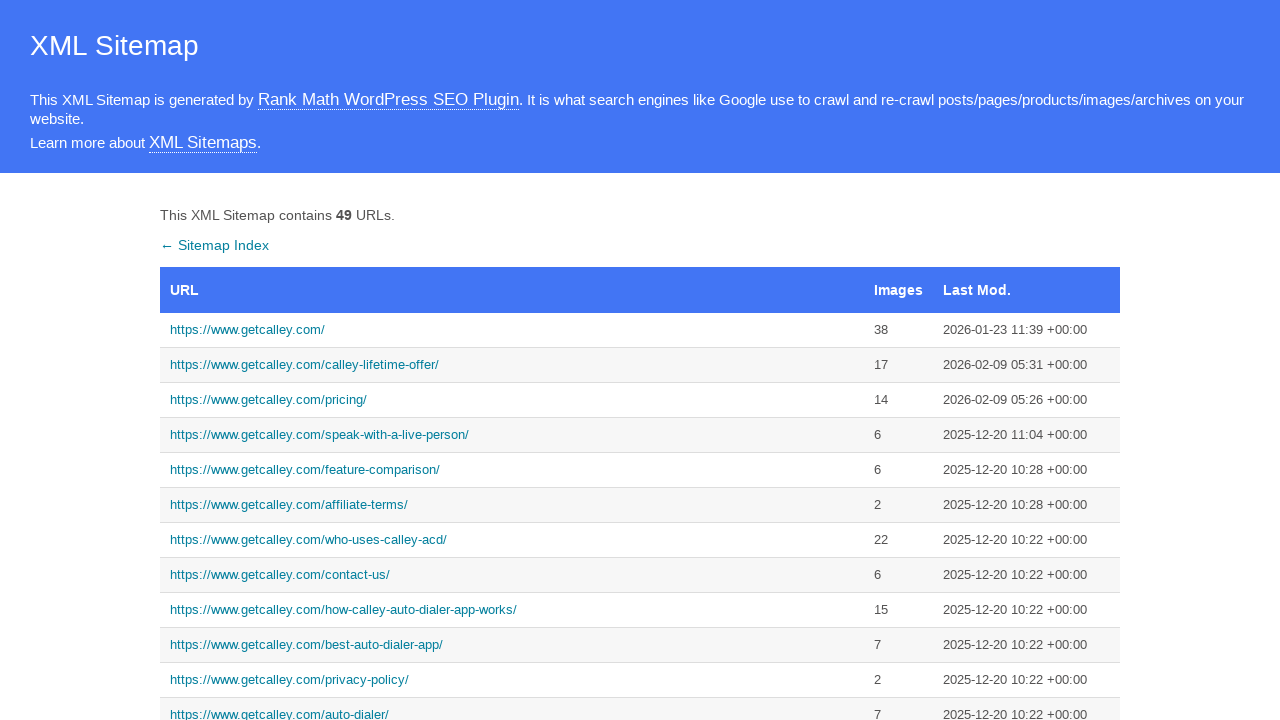

Set browser viewport size to 1366x768 pixels
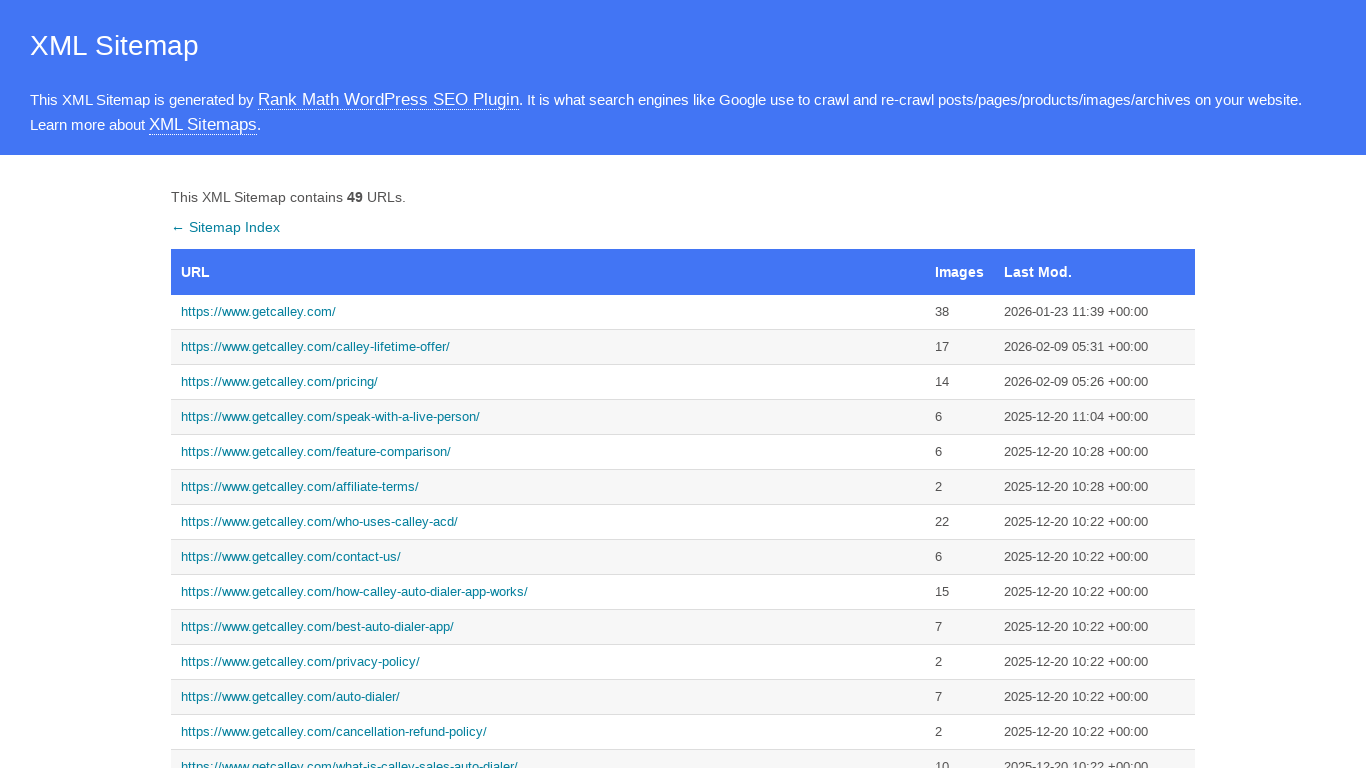

Retrieved current URL from page
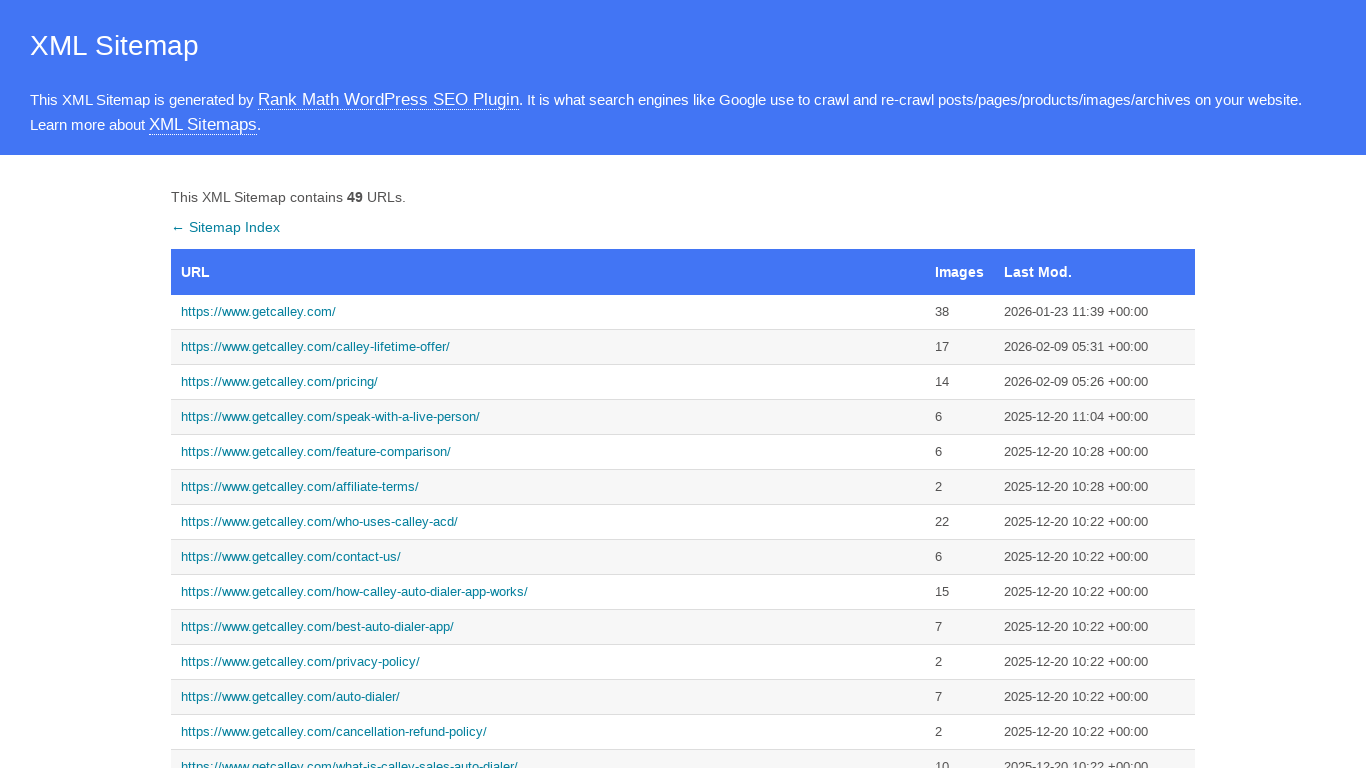

Verified current URL matches expected sitemap URL https://www.getcalley.com/page-sitemap.xml
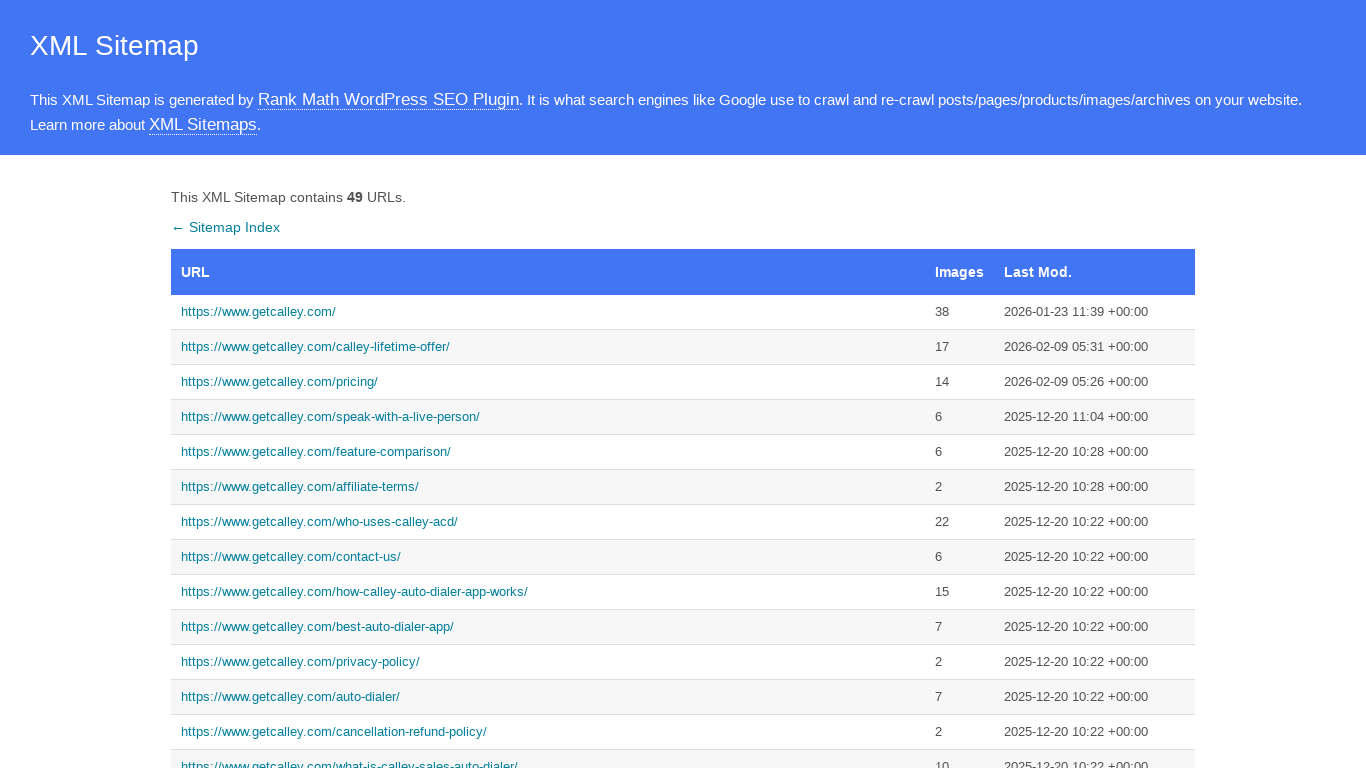

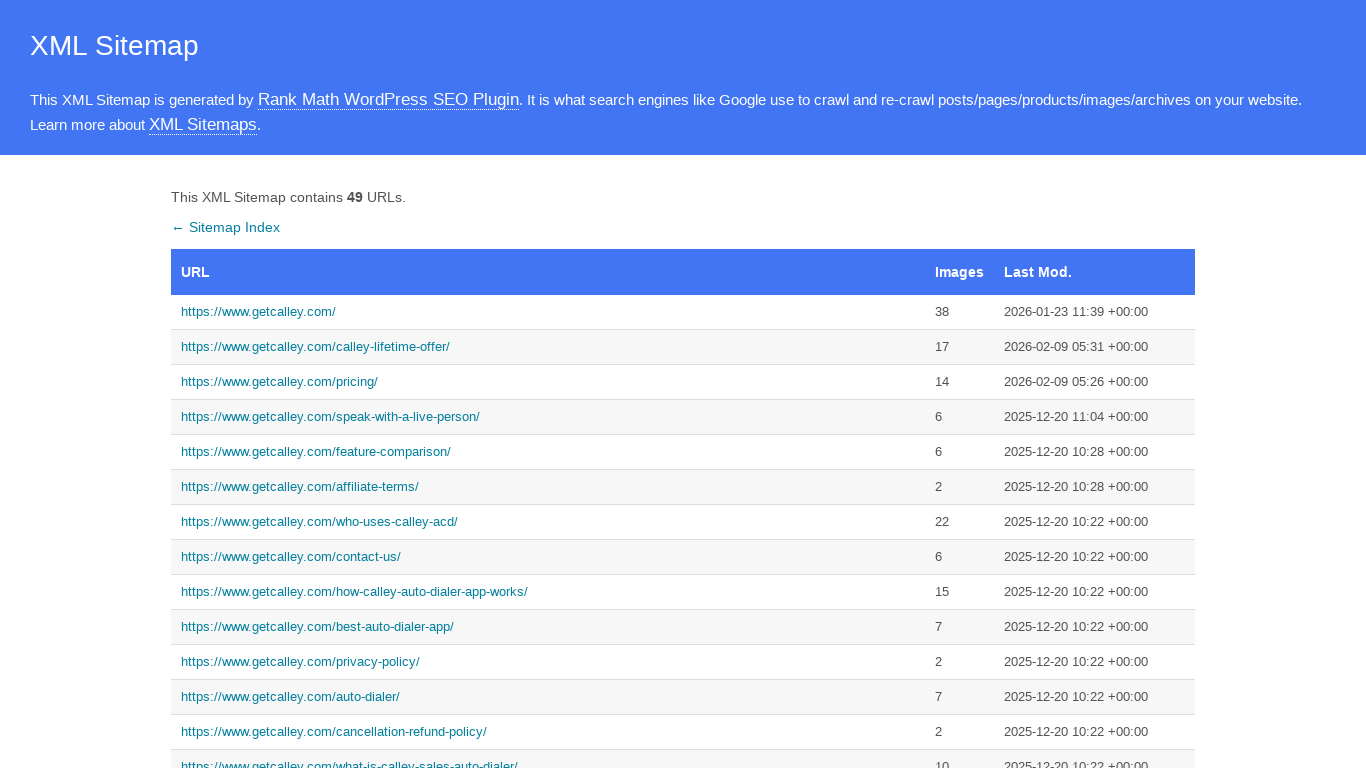